Tests alert functionality by clicking the first button and verifying the alert text content

Starting URL: http://mdn.github.io/learning-area/tools-testing/cross-browser-testing/accessibility/native-keyboard-accessibility.html

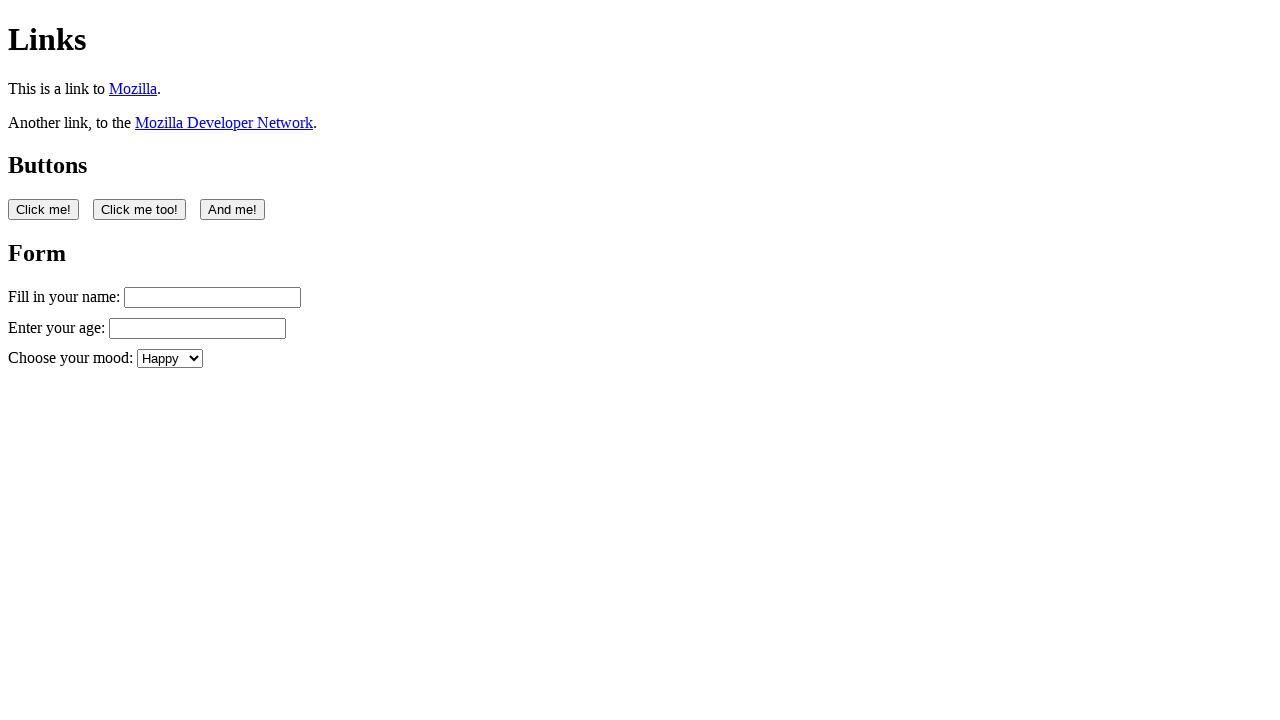

Clicked the first button to trigger alert at (44, 209) on button:nth-of-type(1)
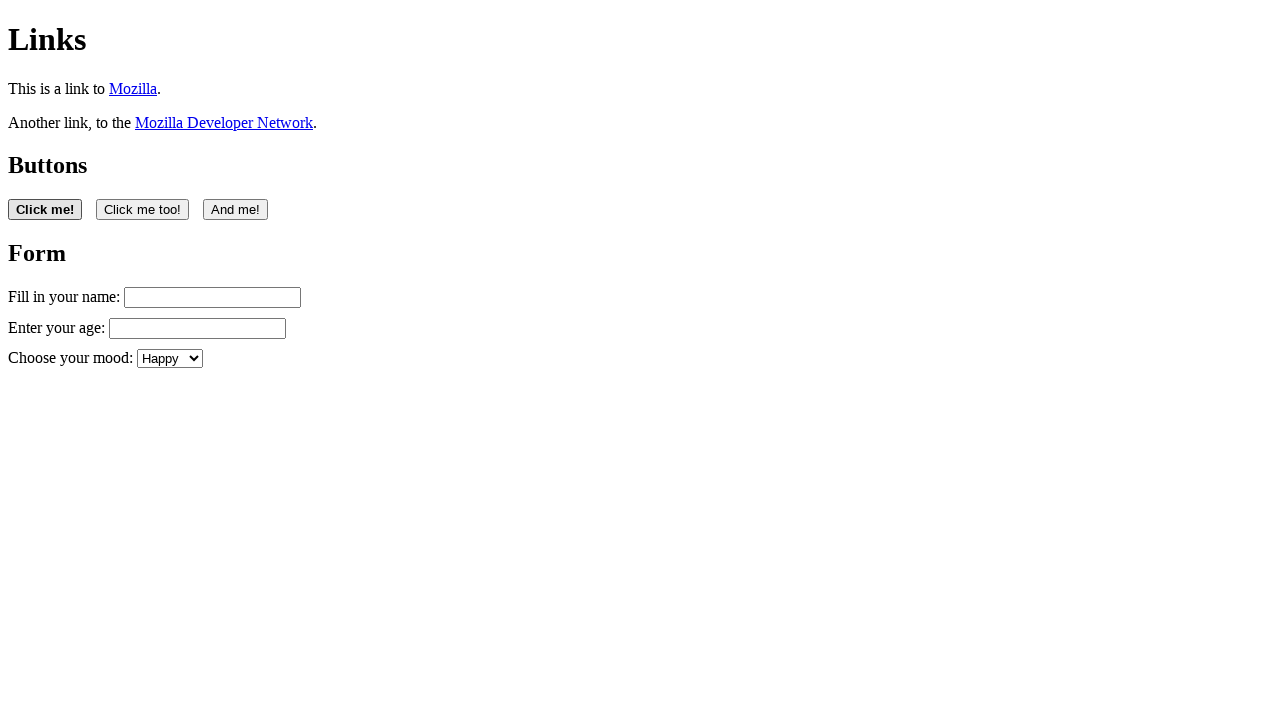

Set up dialog handler to accept alerts
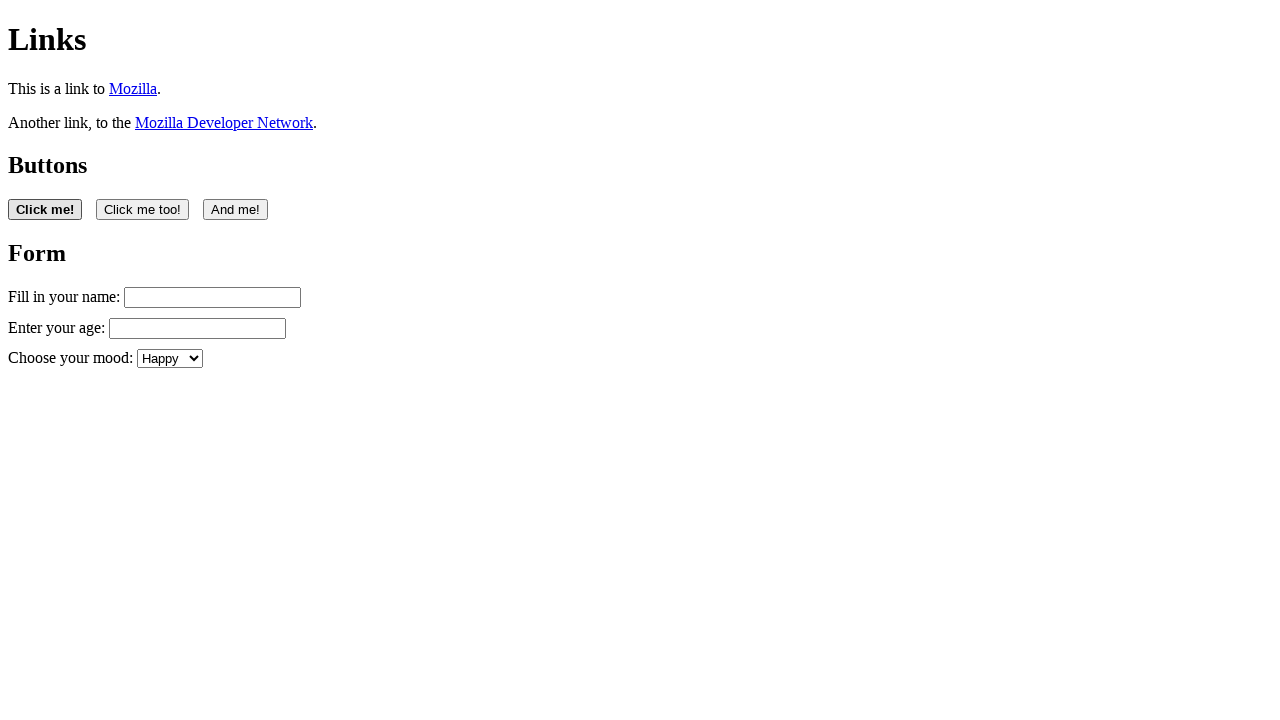

Waited 500ms for alert to be handled
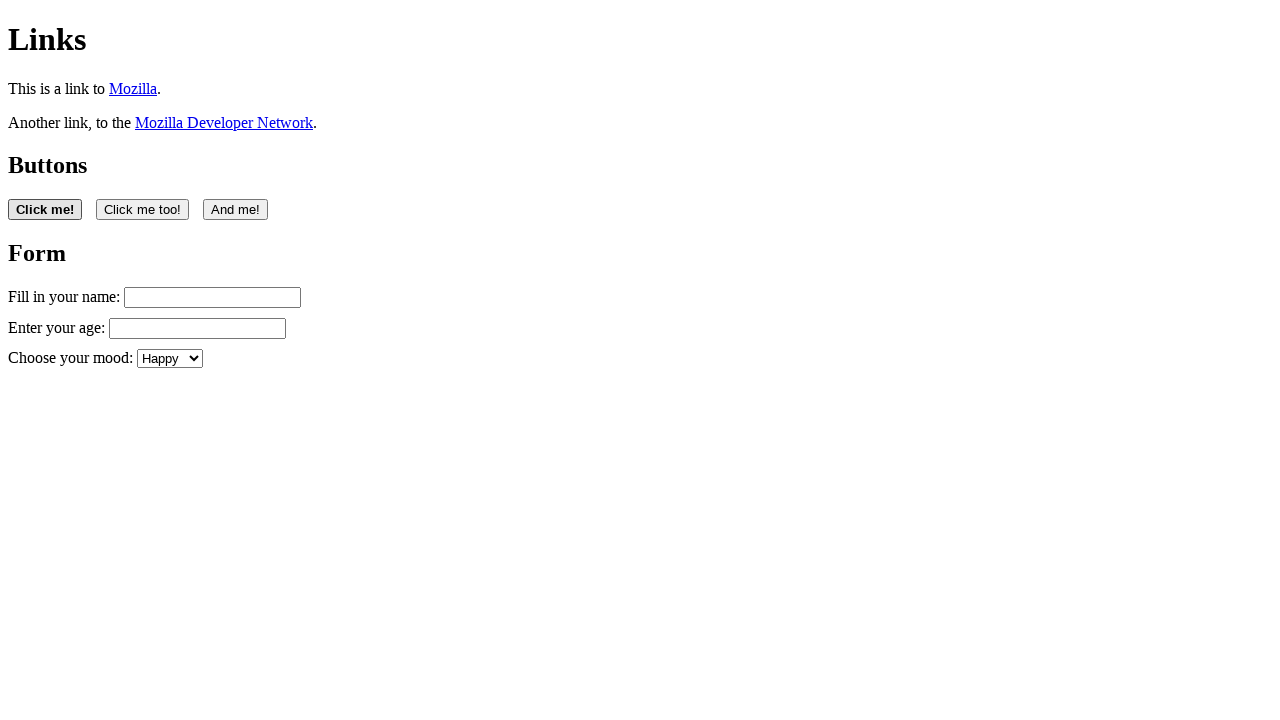

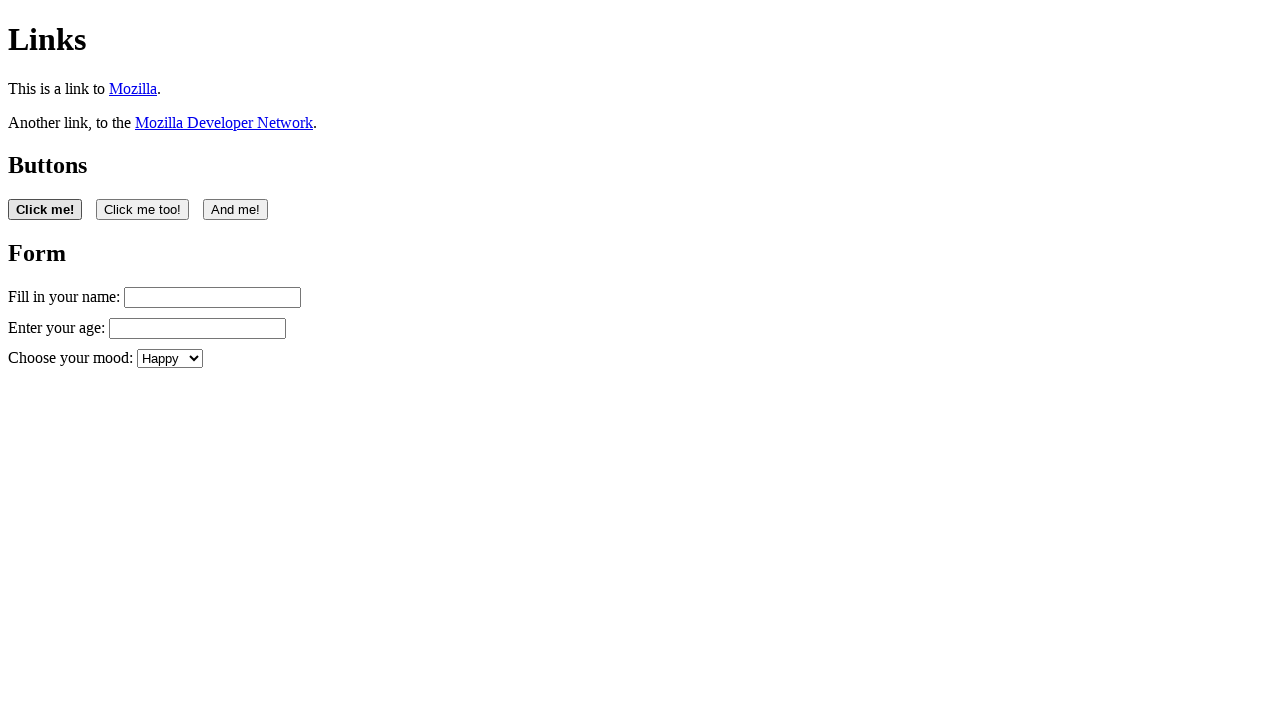